Tests dynamic content loading with a reusable wait pattern - clicks start button and verifies "Hello World!" message appears

Starting URL: https://the-internet.herokuapp.com/dynamic_loading/1

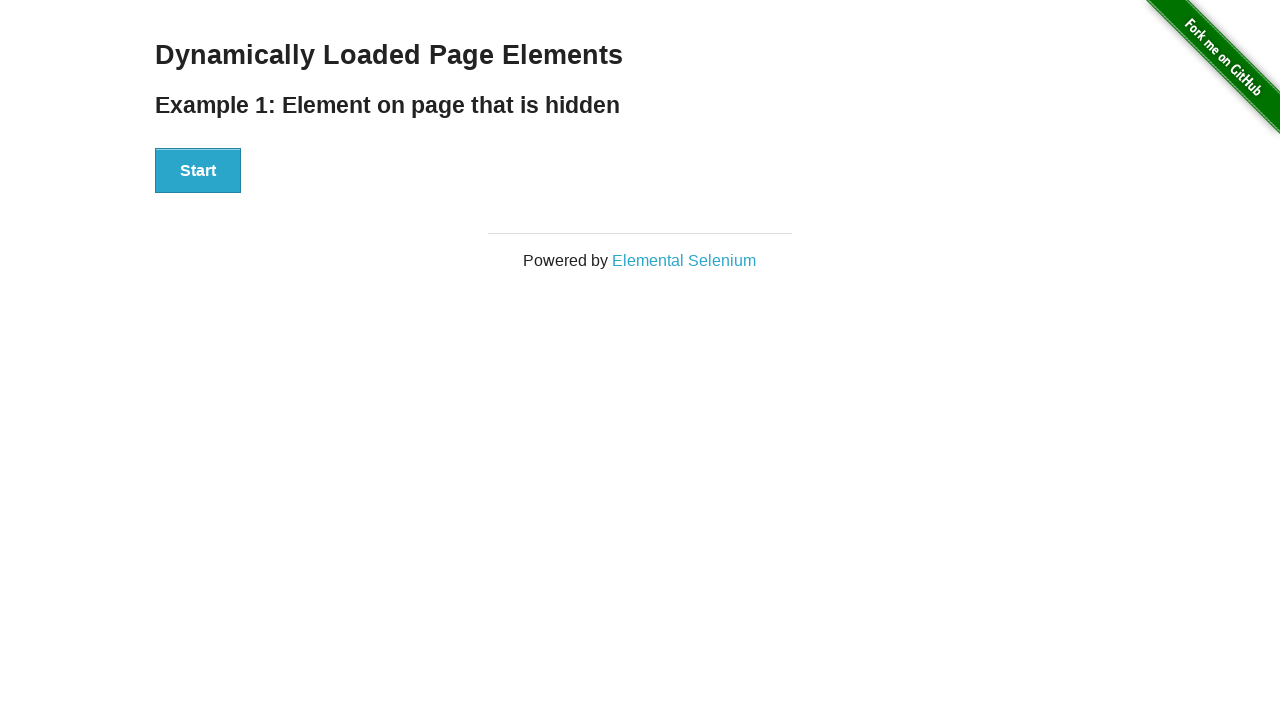

Clicked start button to trigger dynamic loading at (198, 171) on xpath=//div[@id='start']//button
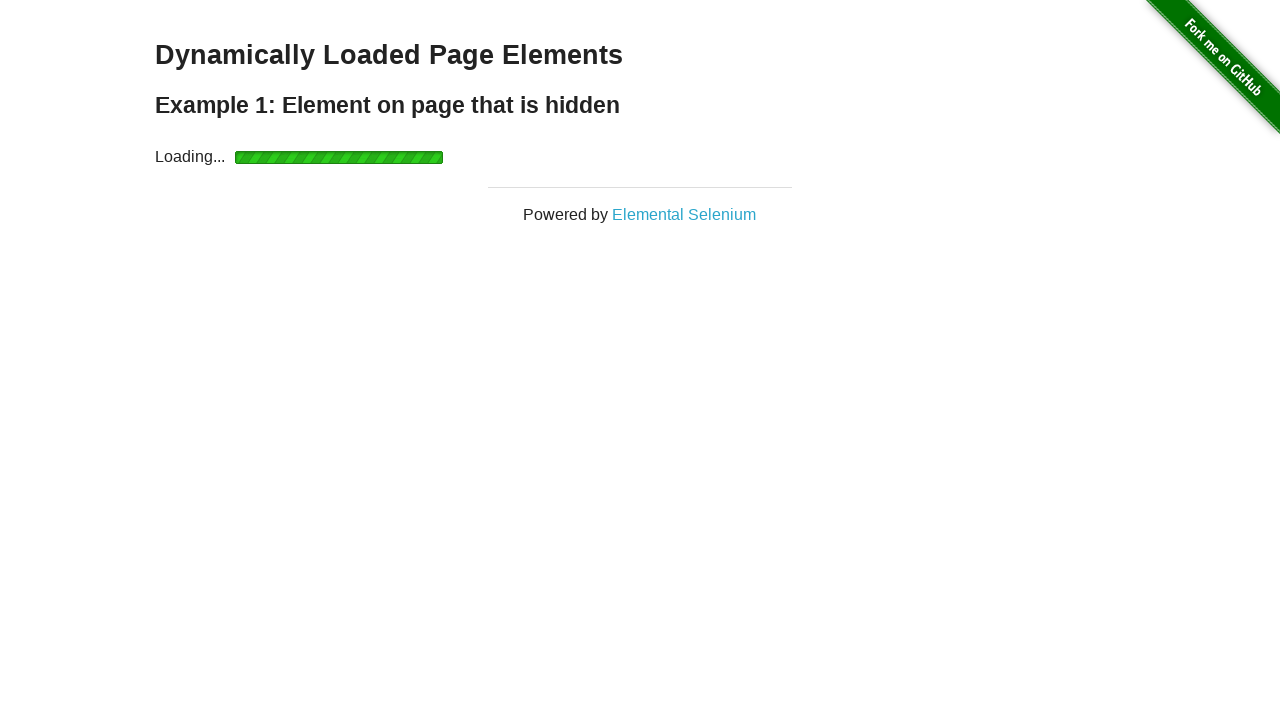

Waited for 'Hello World!' message to appear
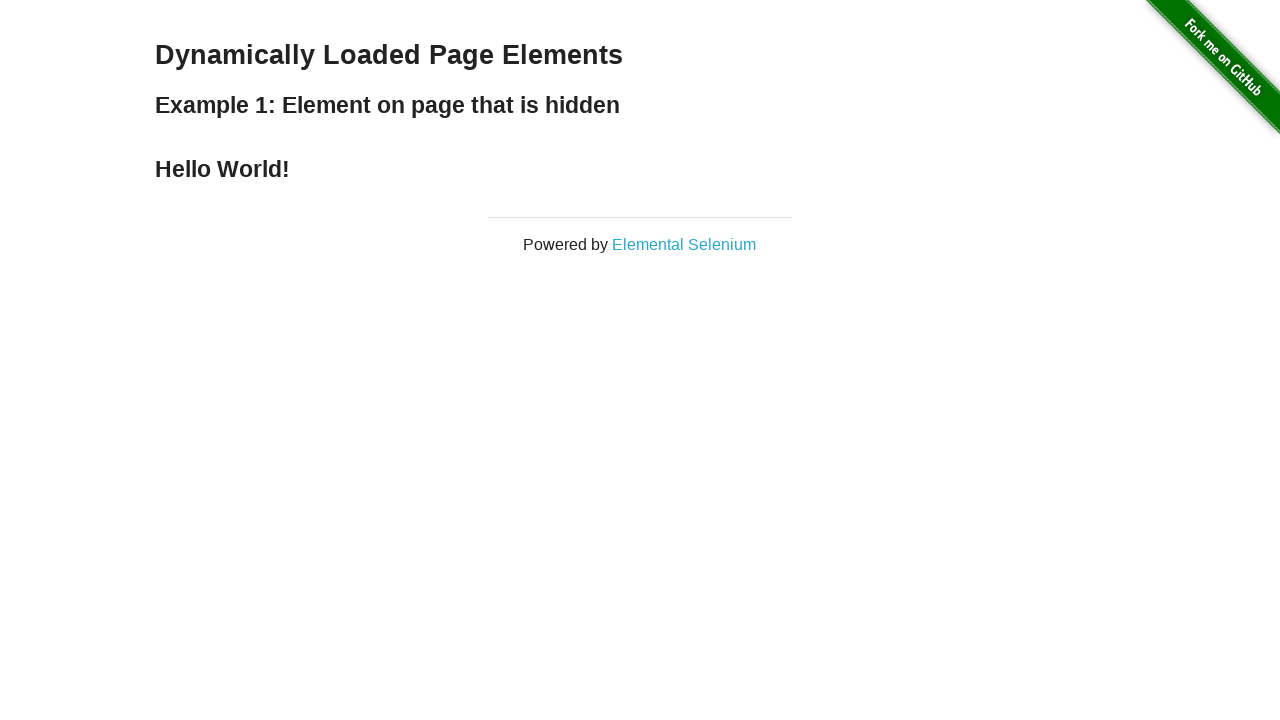

Verified 'Hello World!' message text content
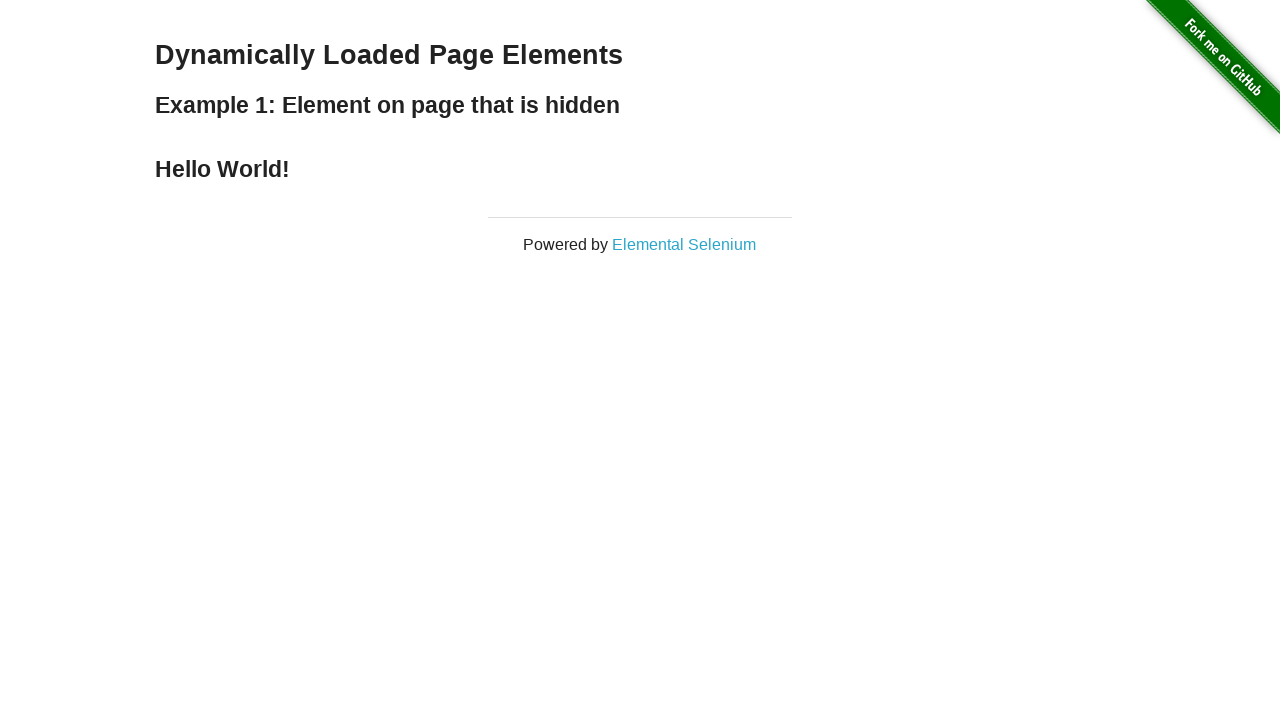

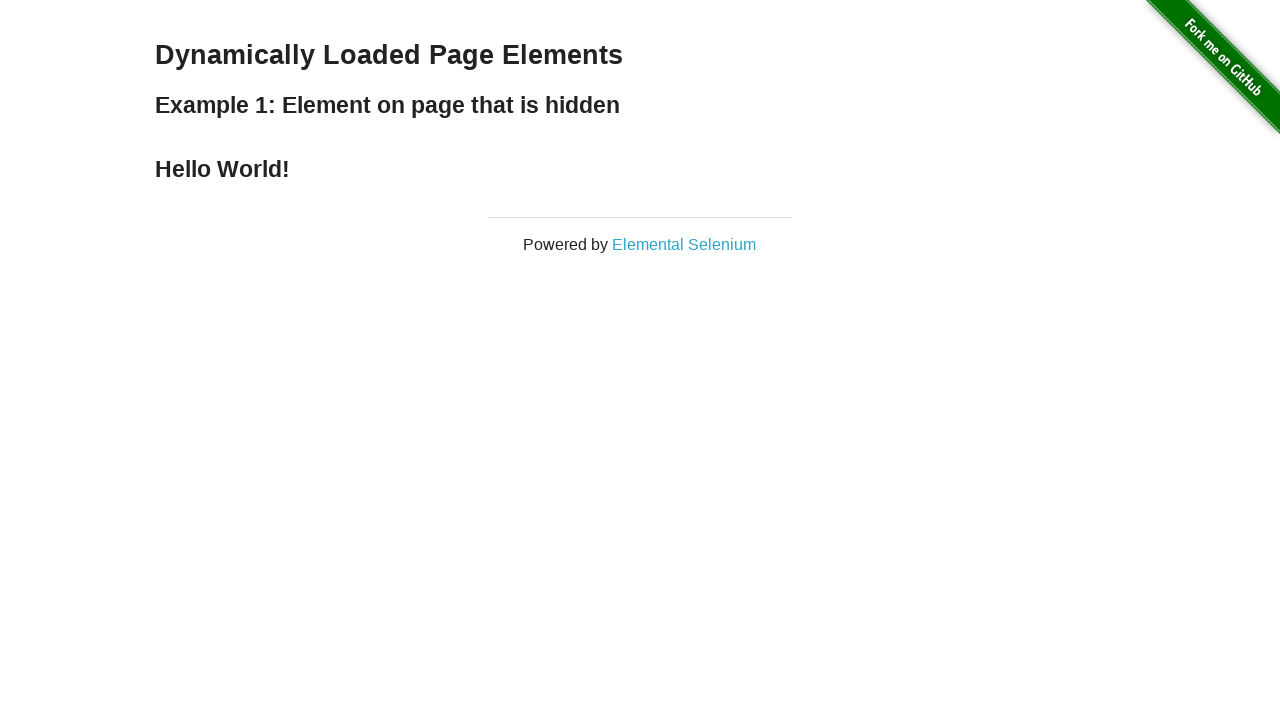